Tests the E-Prime checker with various forms of "be" verb (am, was, will be) and verifies the text is displayed

Starting URL: https://exploratorytestingacademy.com/app/

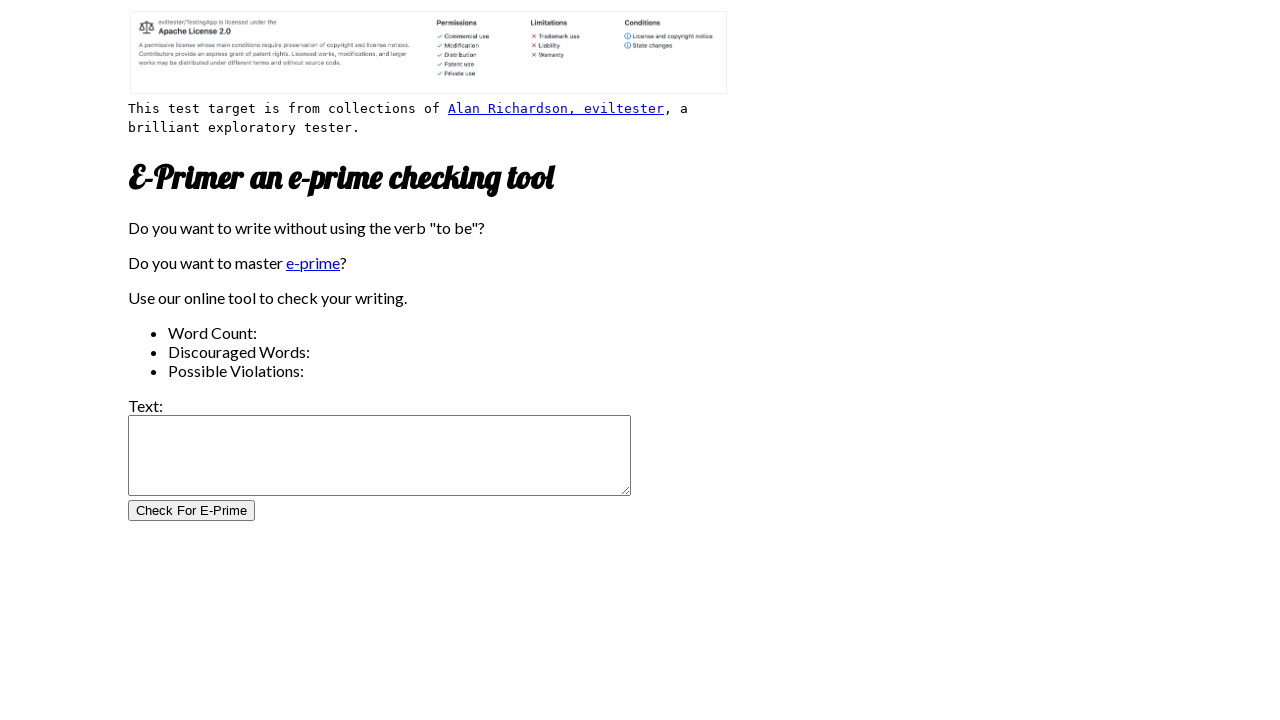

Clicked on the text input field at (380, 456) on internal:role=textbox[name="Text:"i]
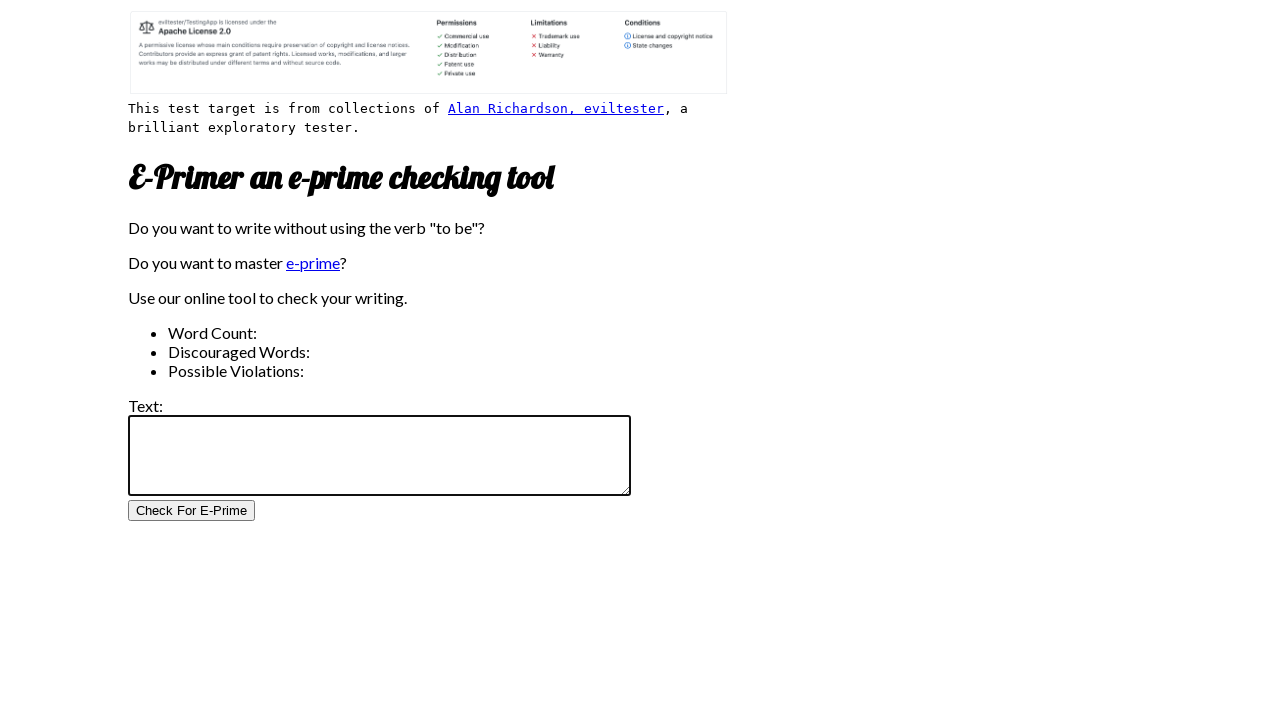

Filled textbox with forms of 'be' verb: 'I am , I was ,I will be' on internal:role=textbox[name="Text:"i]
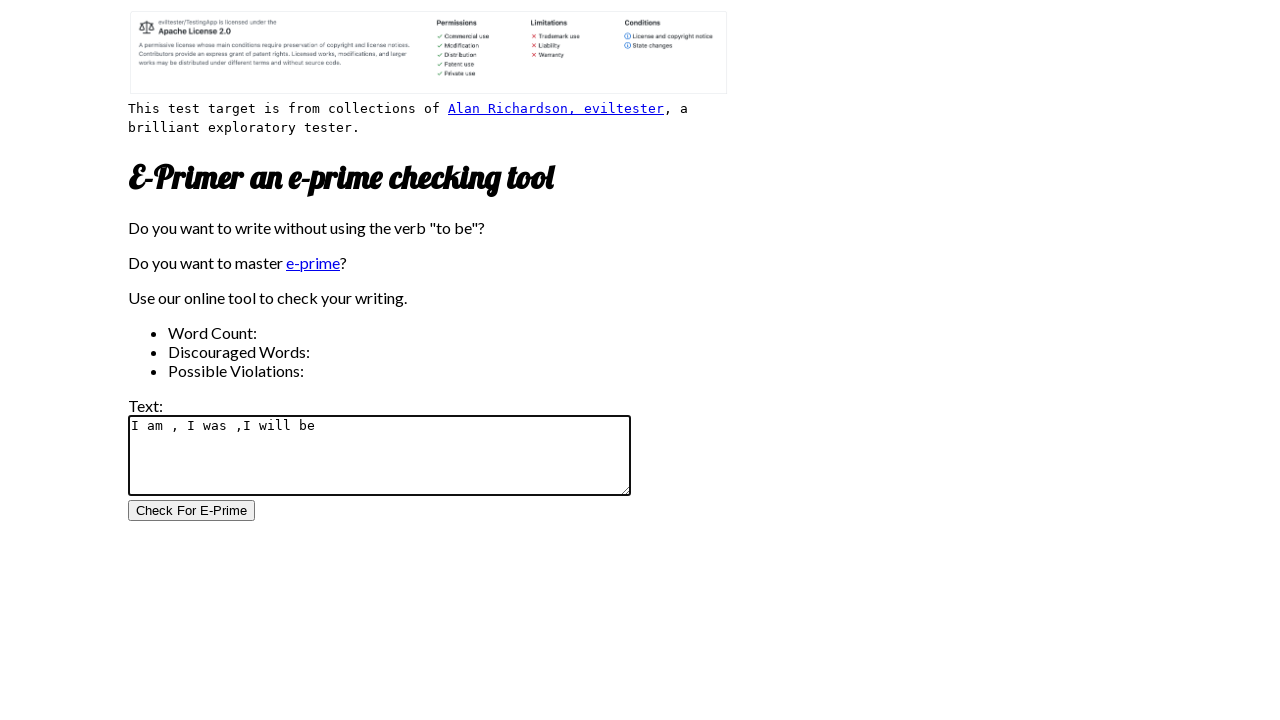

Clicked the 'Check For E-Prime' button at (192, 511) on internal:role=button[name="Check For E-Prime"i]
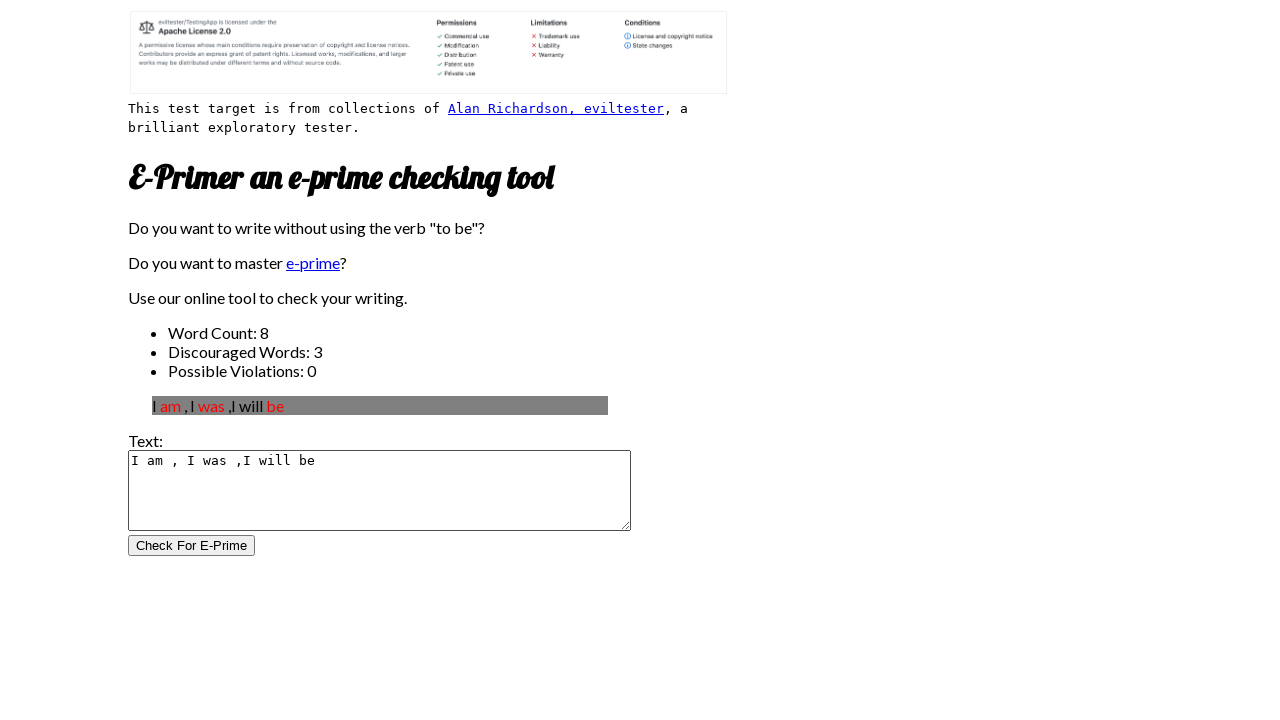

Verified E-Prime checker results display the input text
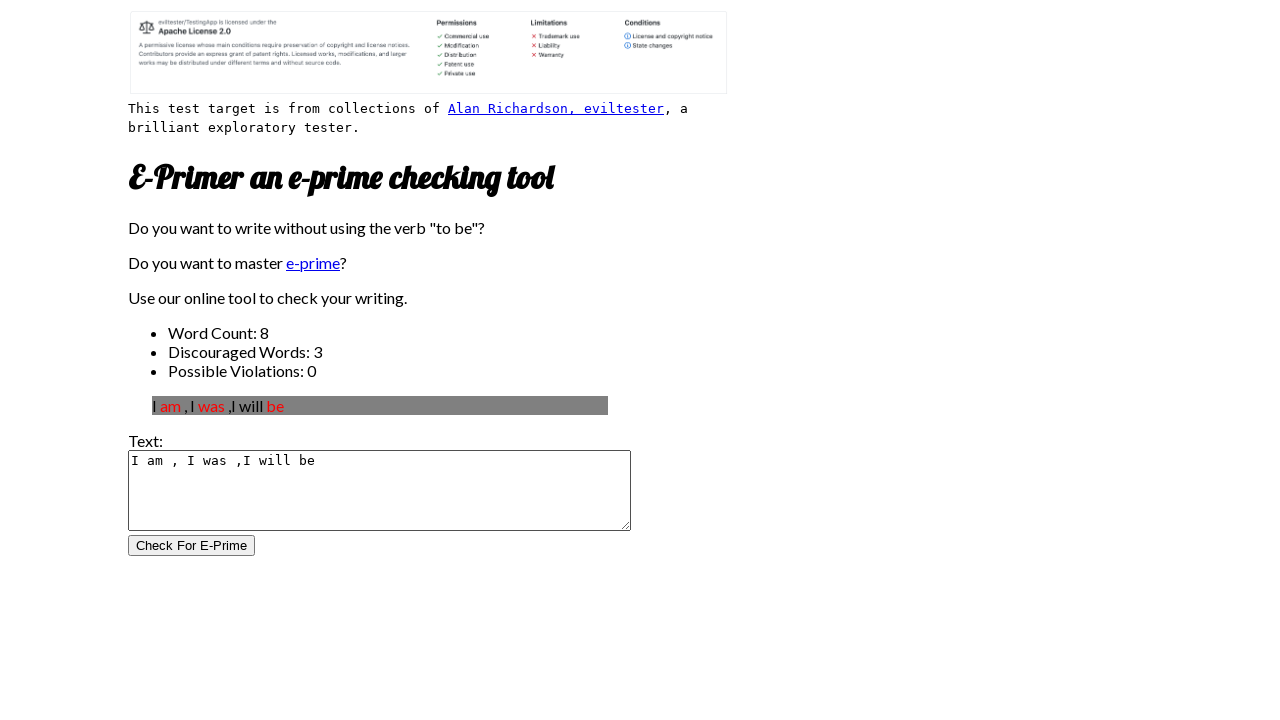

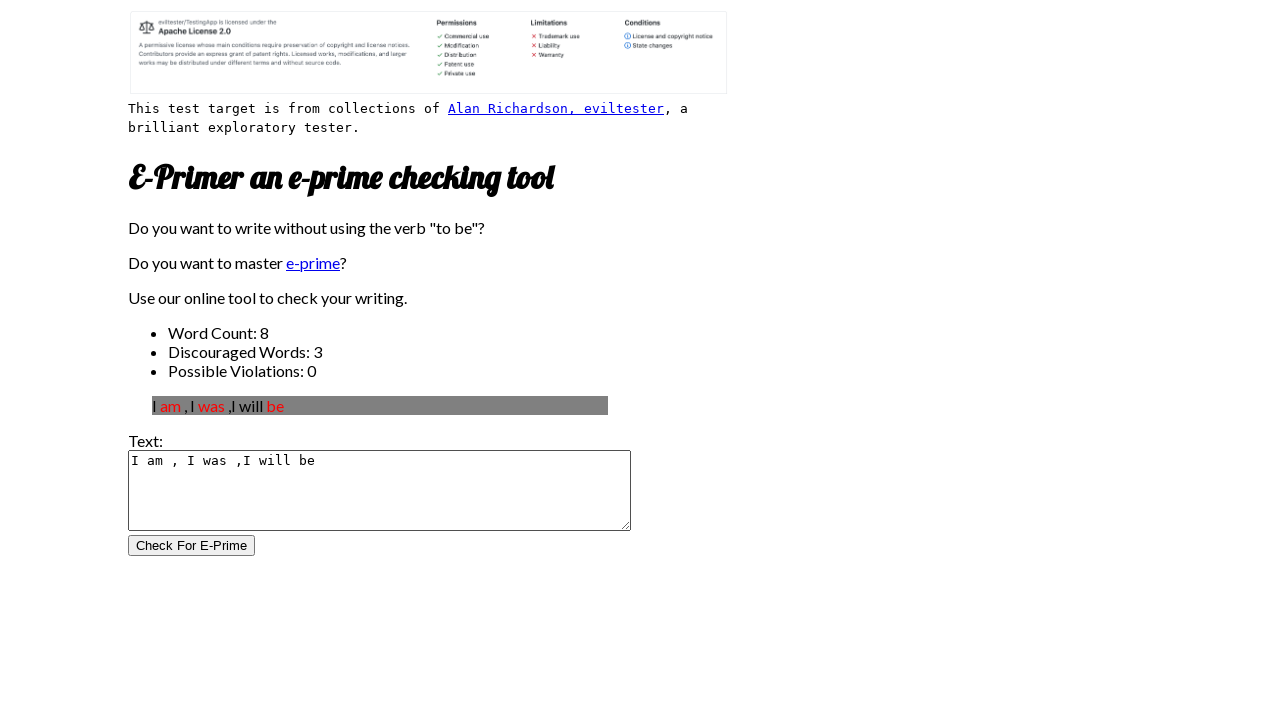